Navigates to the Selenium official website and maximizes the browser window to verify basic browser launch functionality

Starting URL: https://selenium.dev

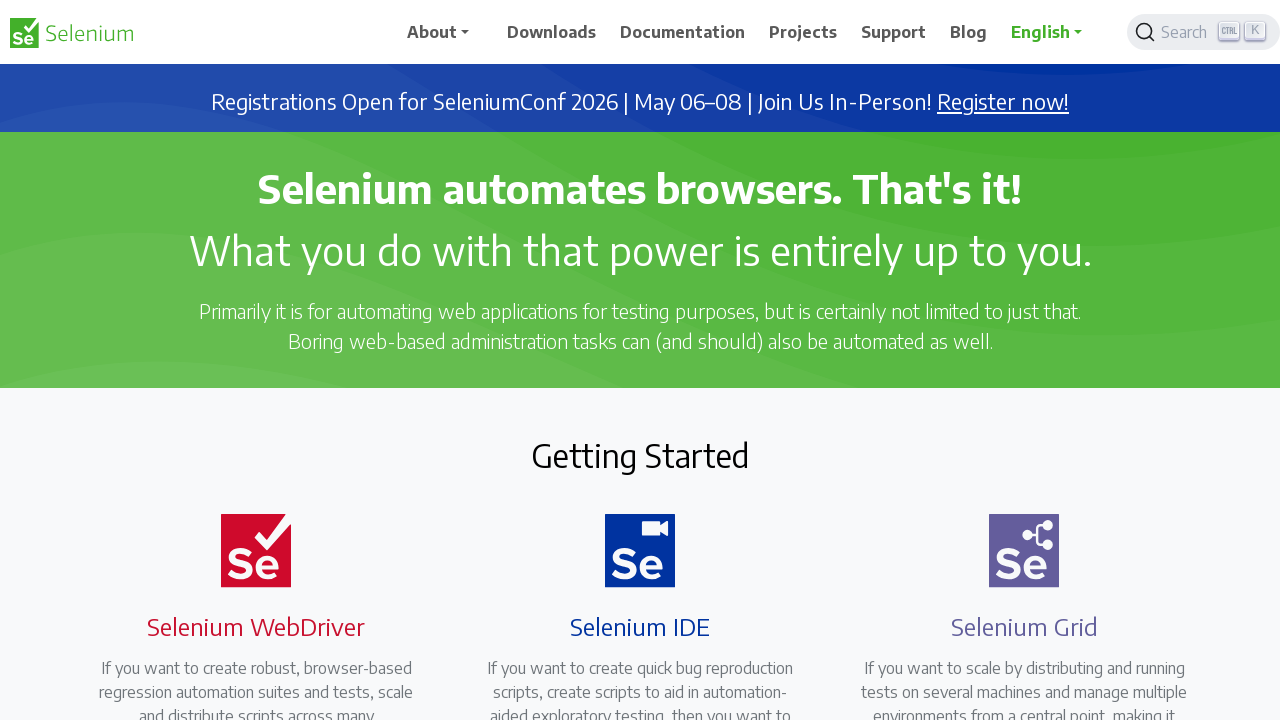

Set browser viewport to 1920x1080
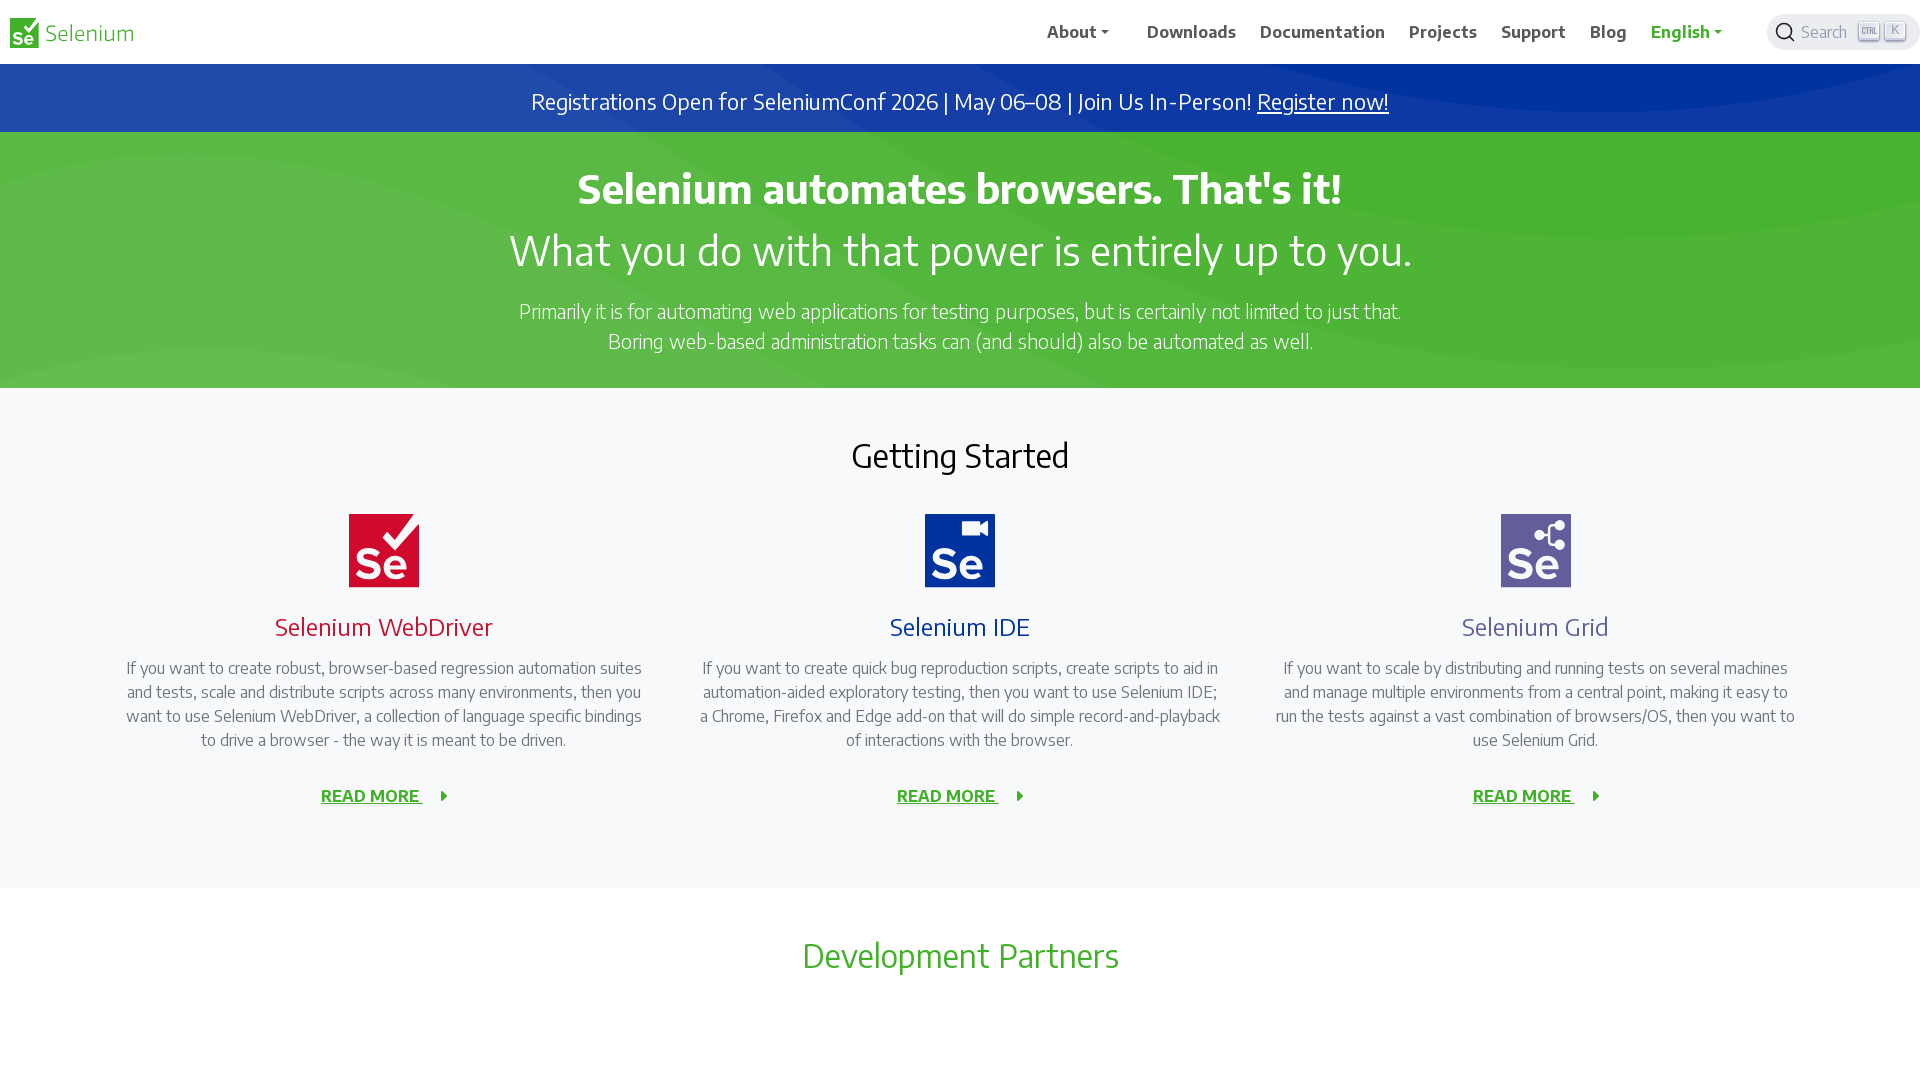

Page DOM content loaded
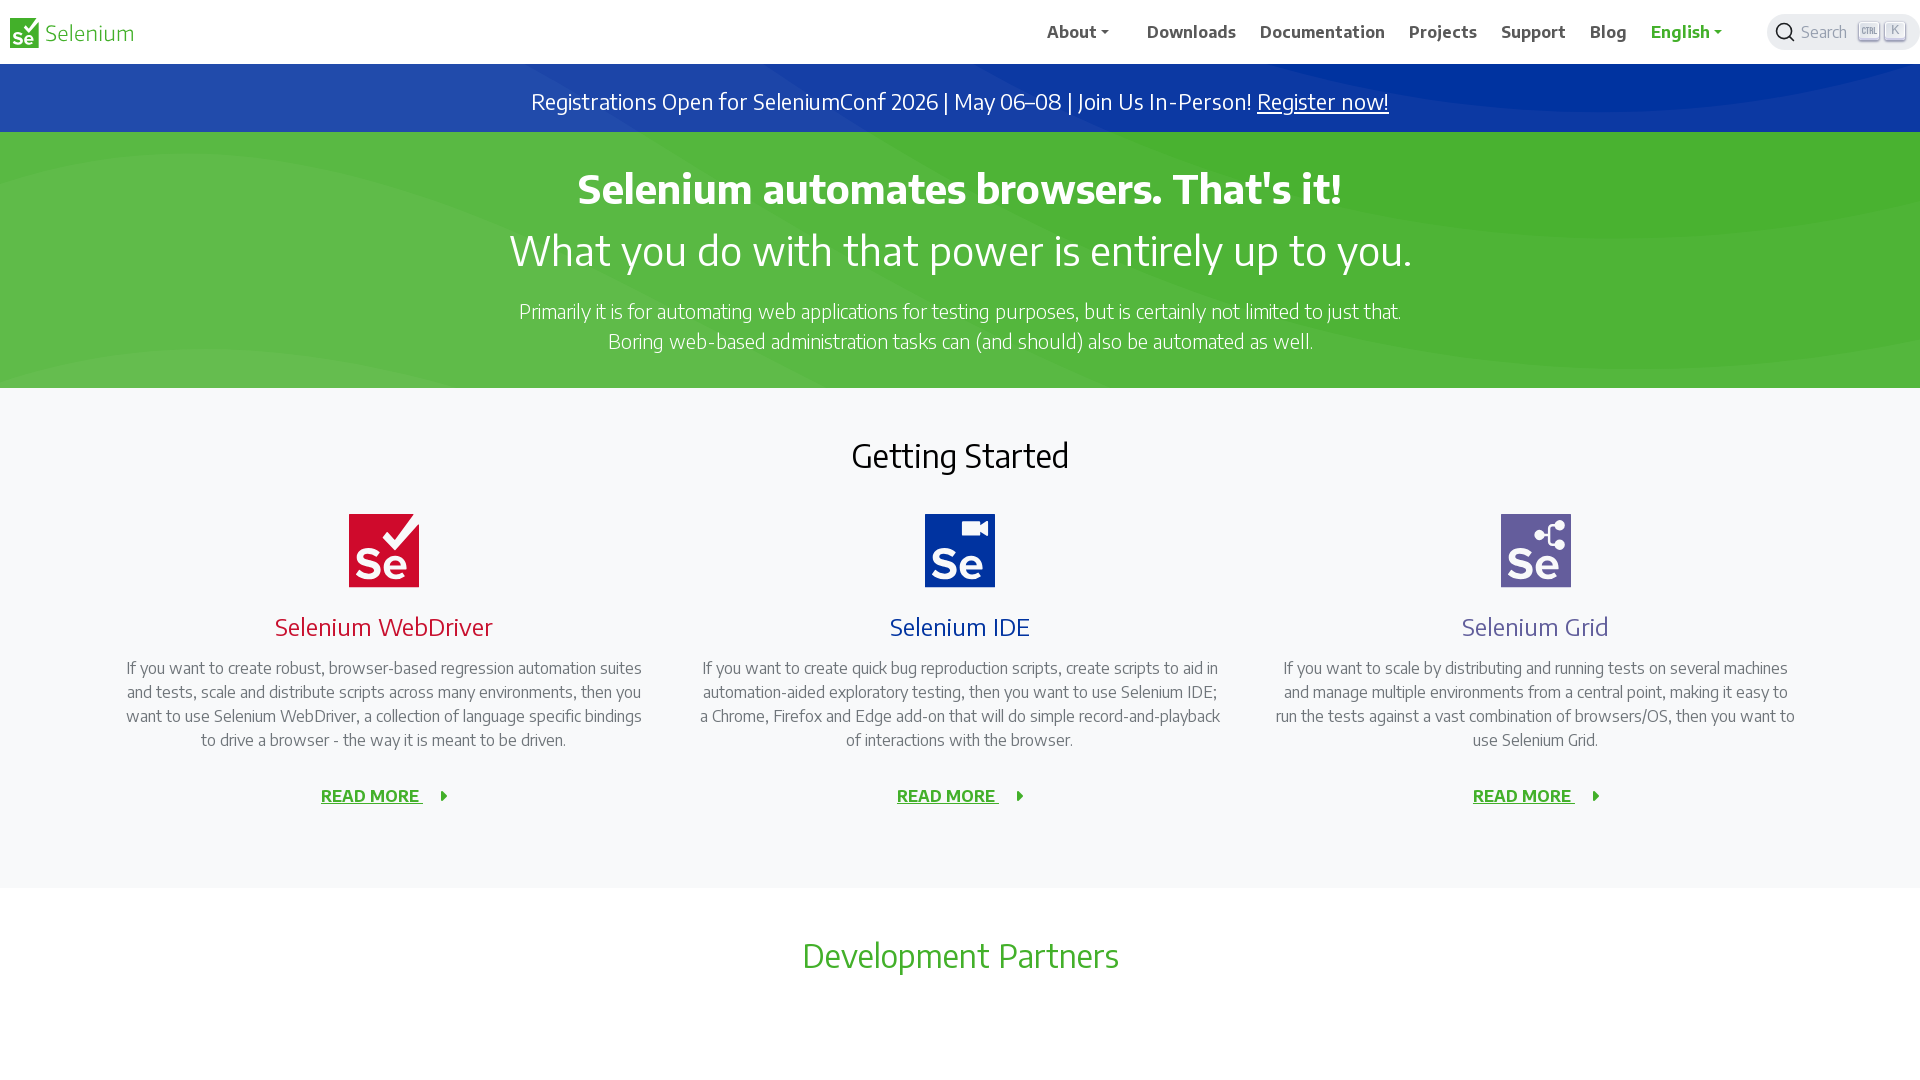

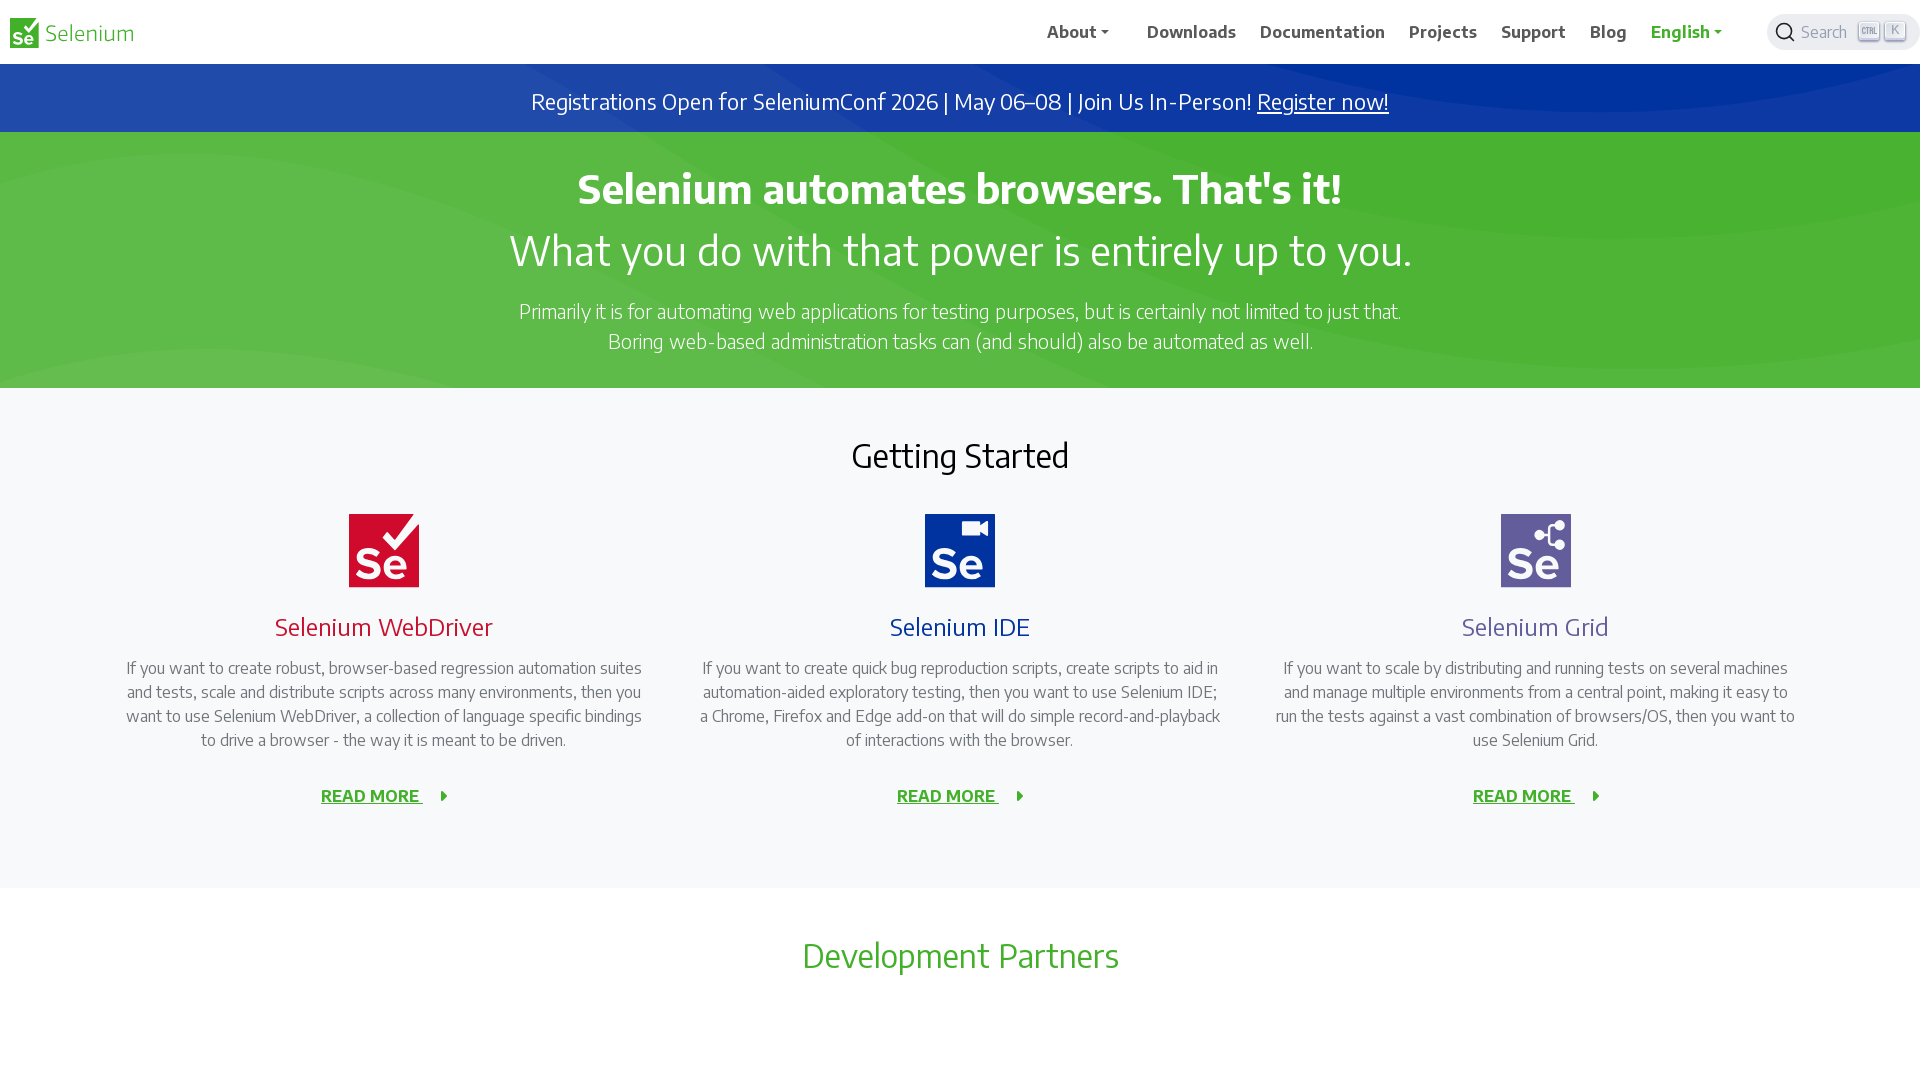